Tests registration form validation when username exceeds maximum allowed length

Starting URL: https://practice.expandtesting.com/register

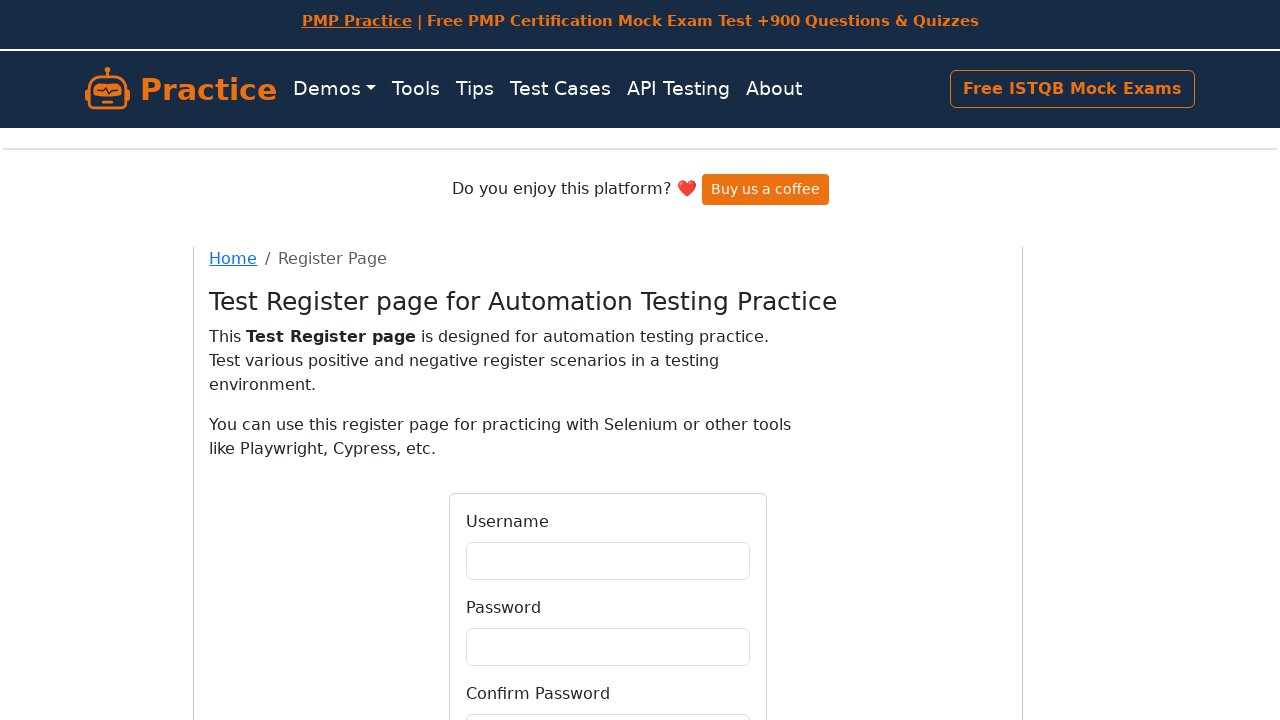

Filled username field with 40-character string (exceeds maximum length) on #username
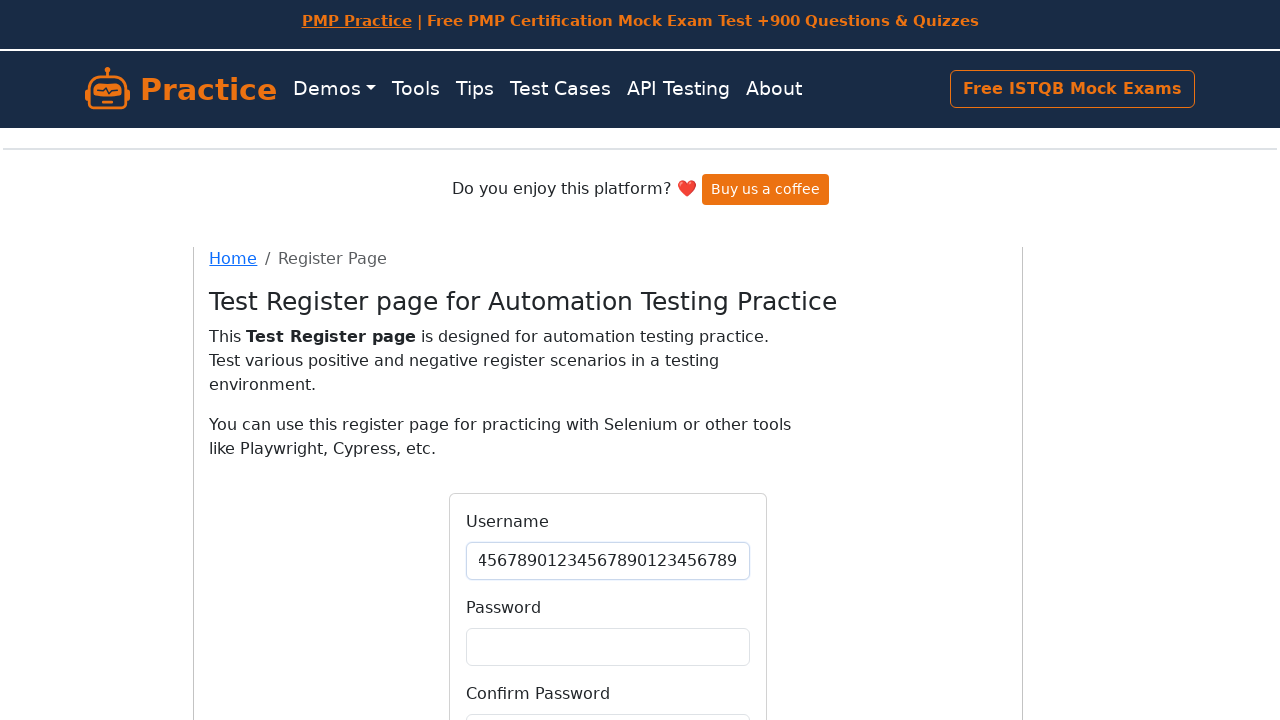

Filled password field with 'Qual1ty!!!' on #password
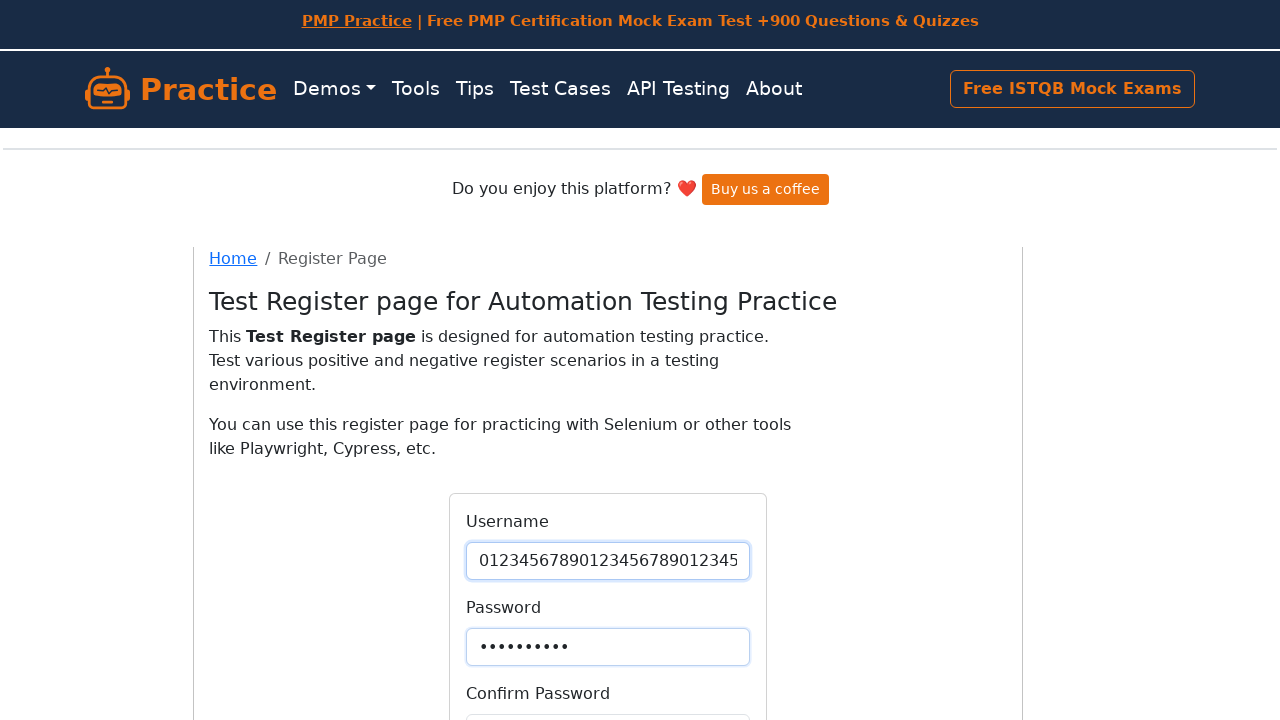

Filled confirm password field with 'Qual1ty!!!' on #confirmPassword
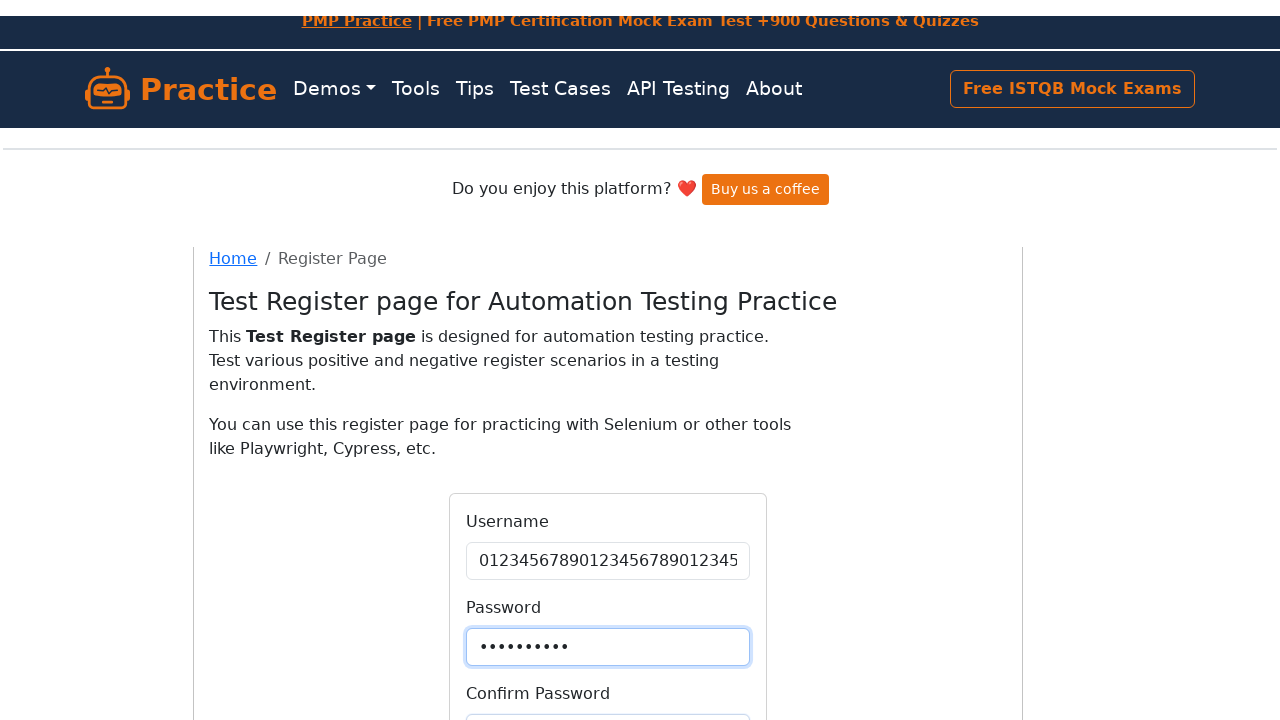

Scrolled Register button into view
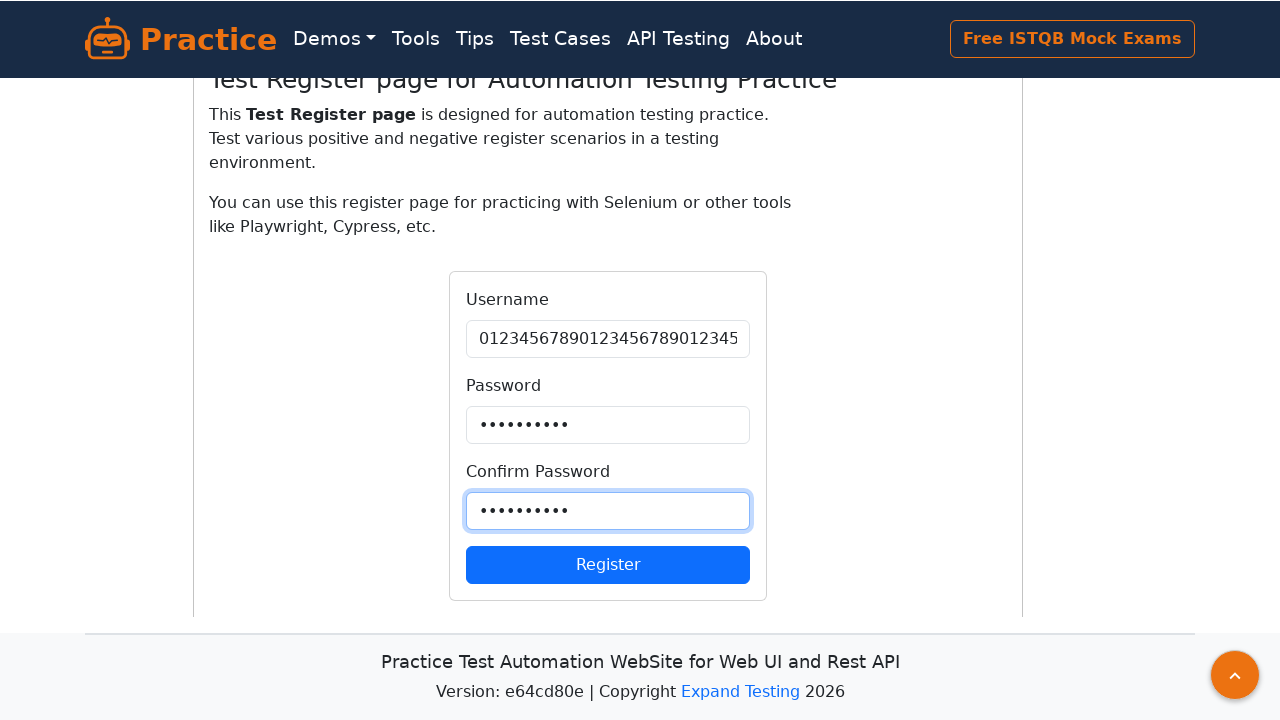

Clicked Register button to submit form at (608, 564) on internal:role=button[name="Register"i]
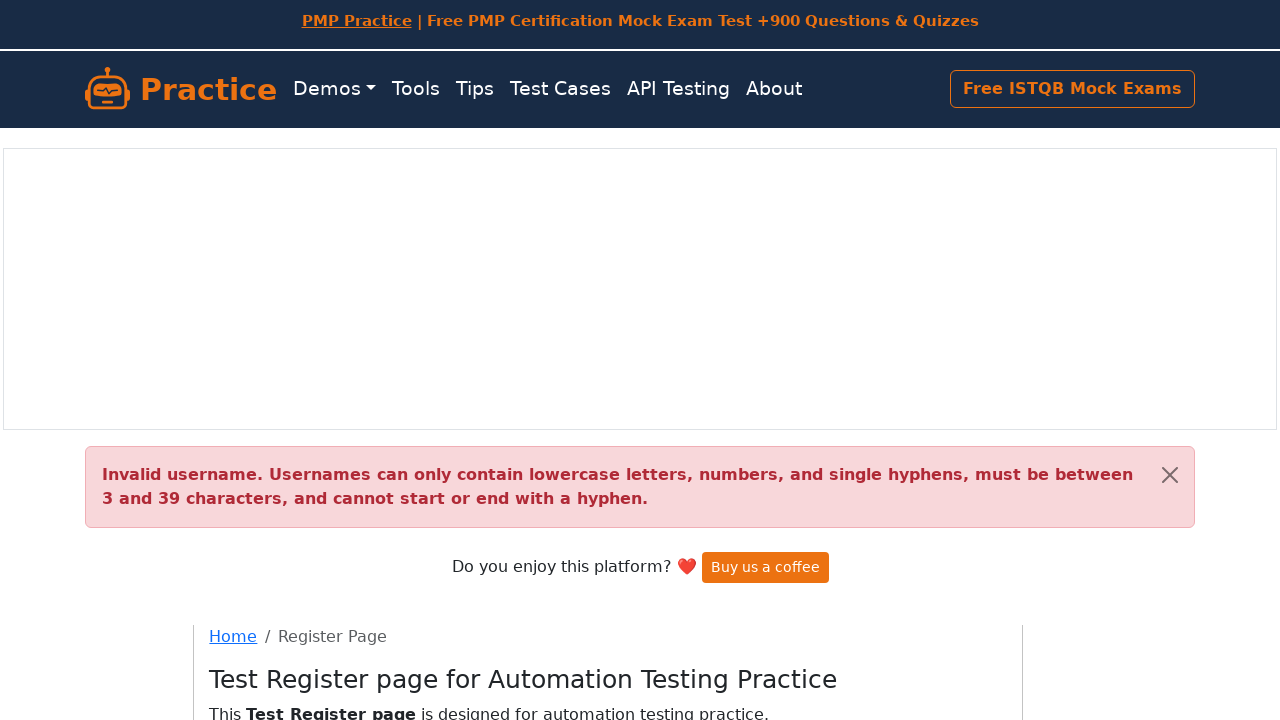

Alert validation message appeared confirming username validation error
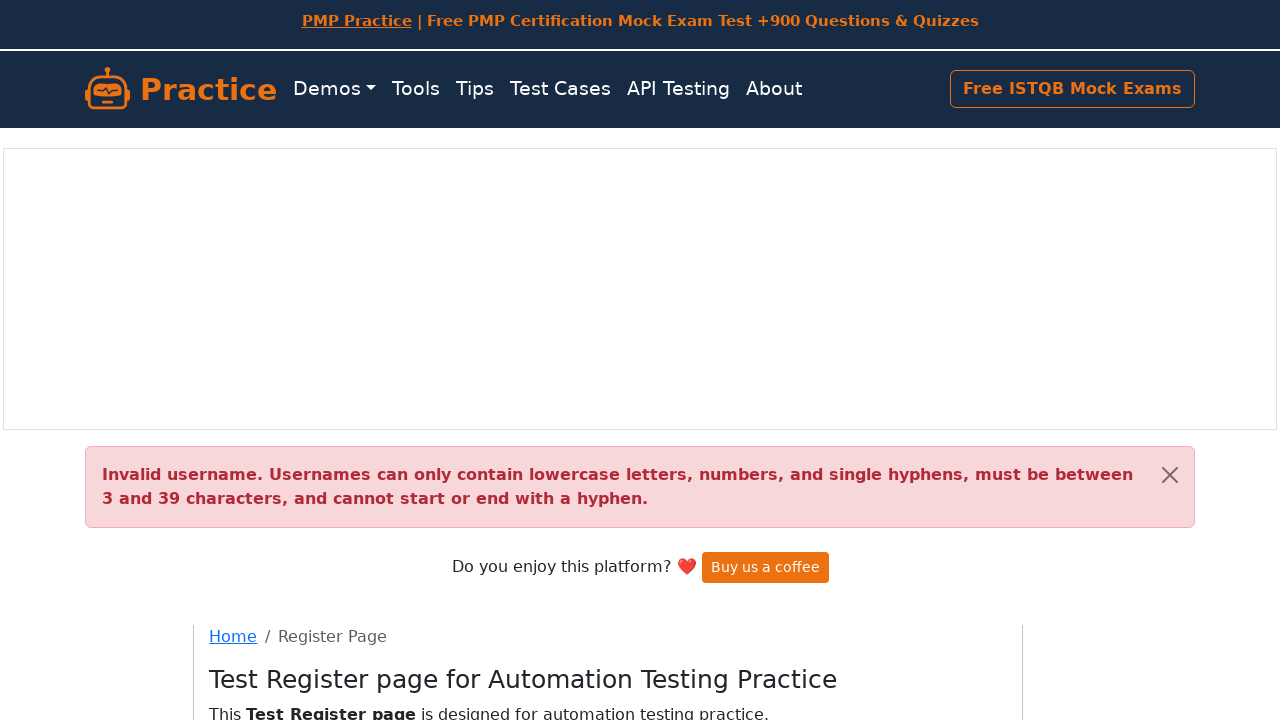

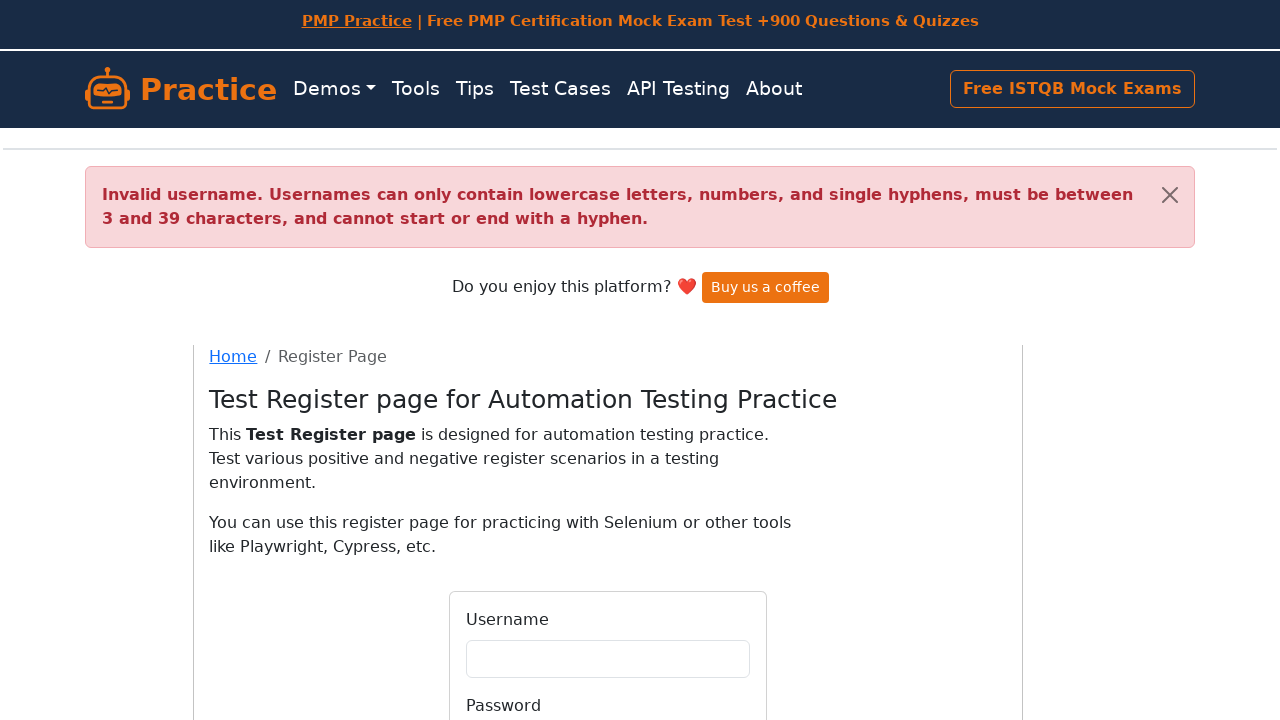